Tests a student registration form by filling in personal information including name, email, gender, phone number, date of birth, subjects, and address fields

Starting URL: https://demoqa.com/automation-practice-form

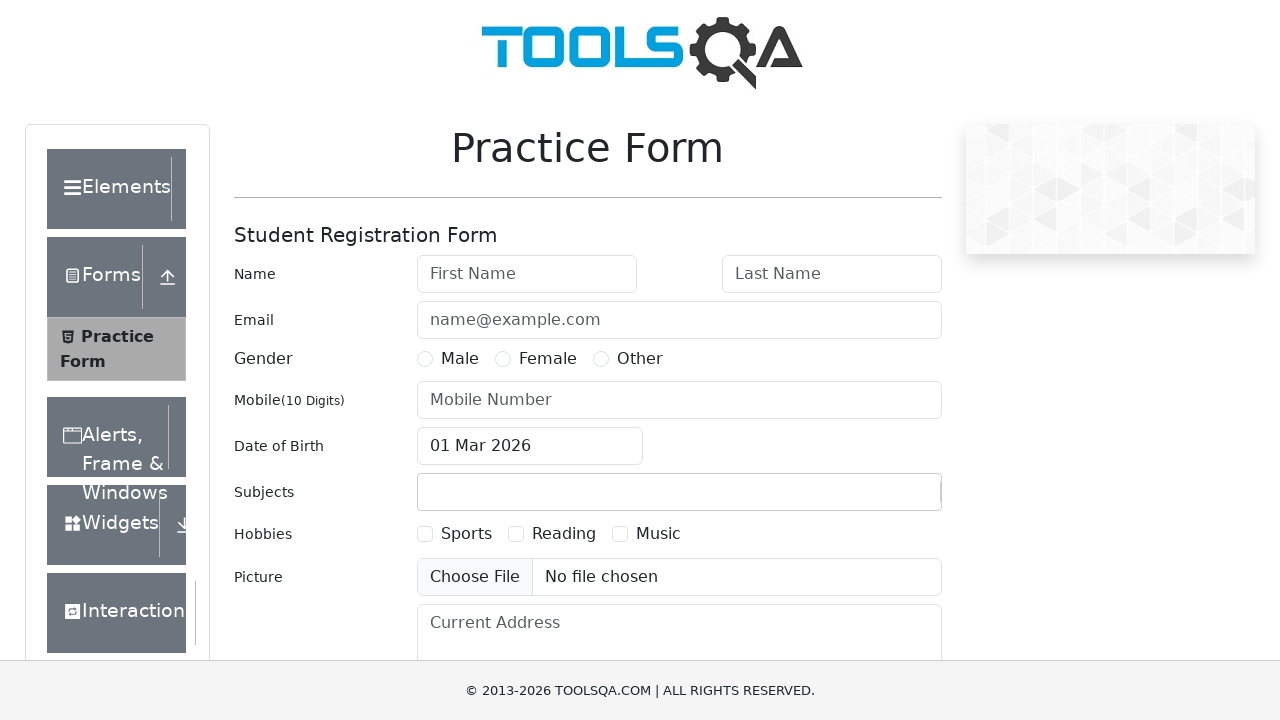

Filled first name field with 'Danny' on #firstName
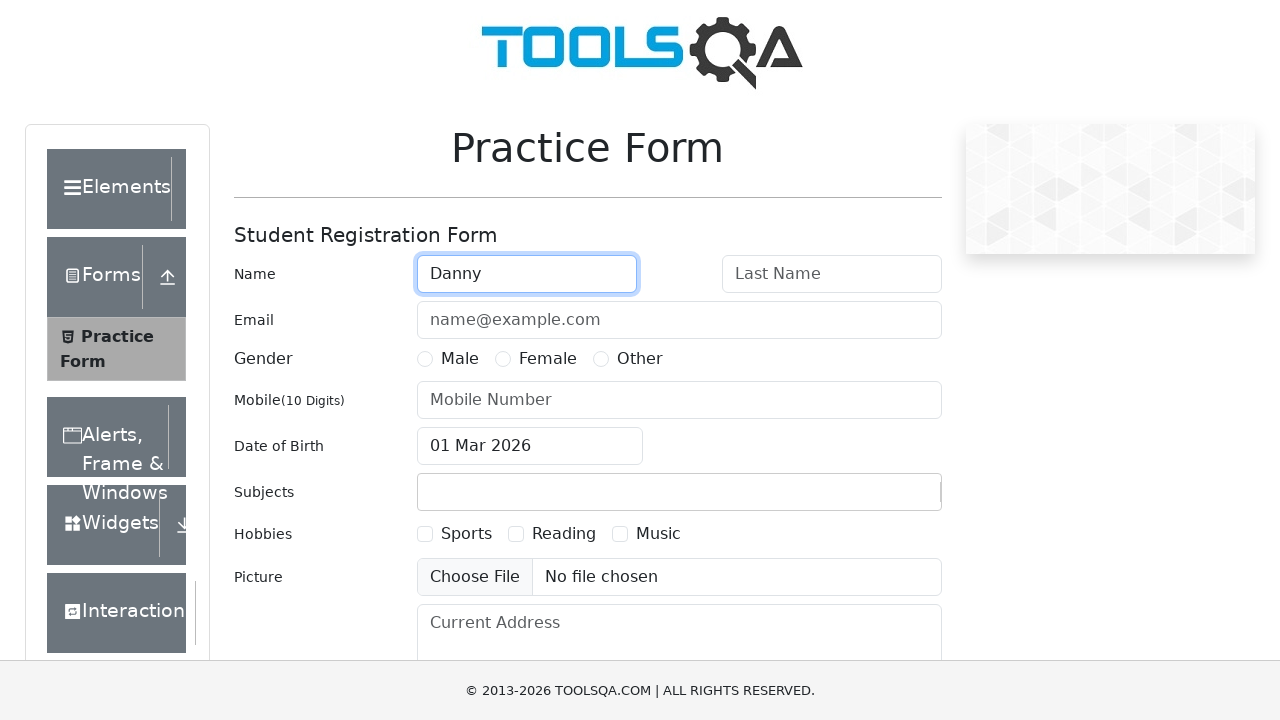

Filled last name field with 'Dan' on #lastName
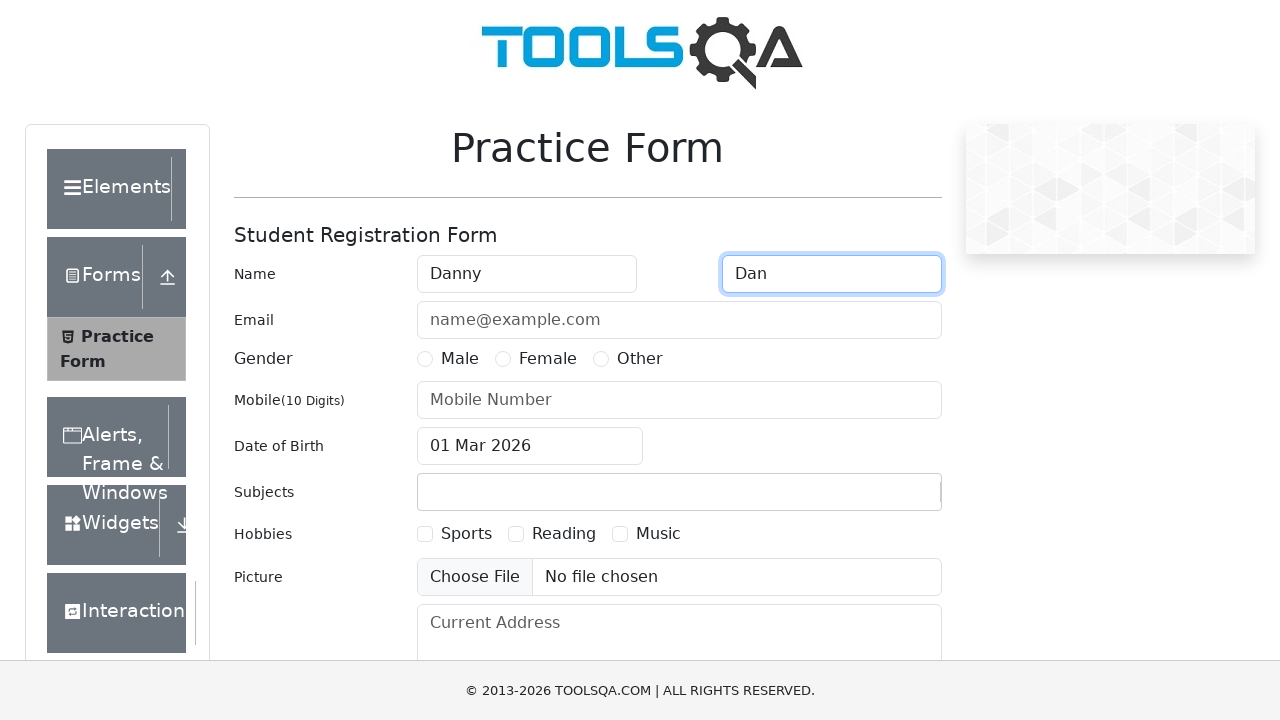

Filled email field with 'Danny@mail.ru' on #userEmail
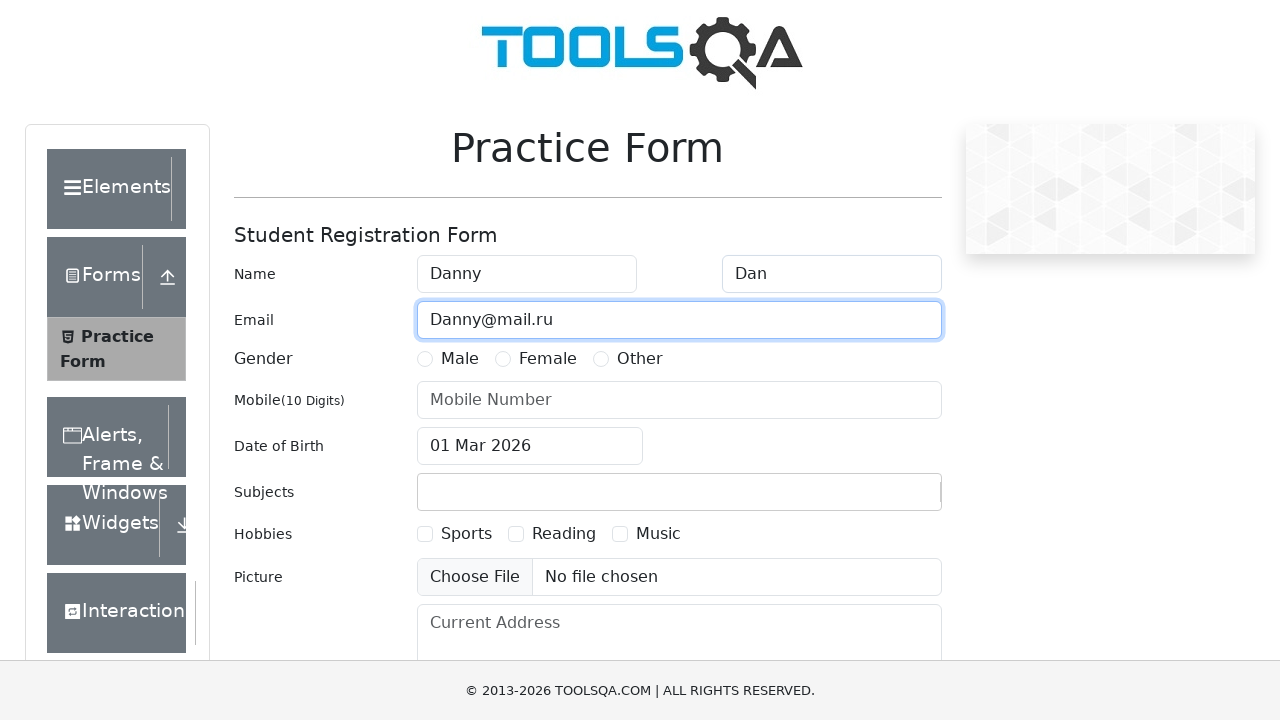

Selected Female gender option at (548, 359) on [for='gender-radio-2']
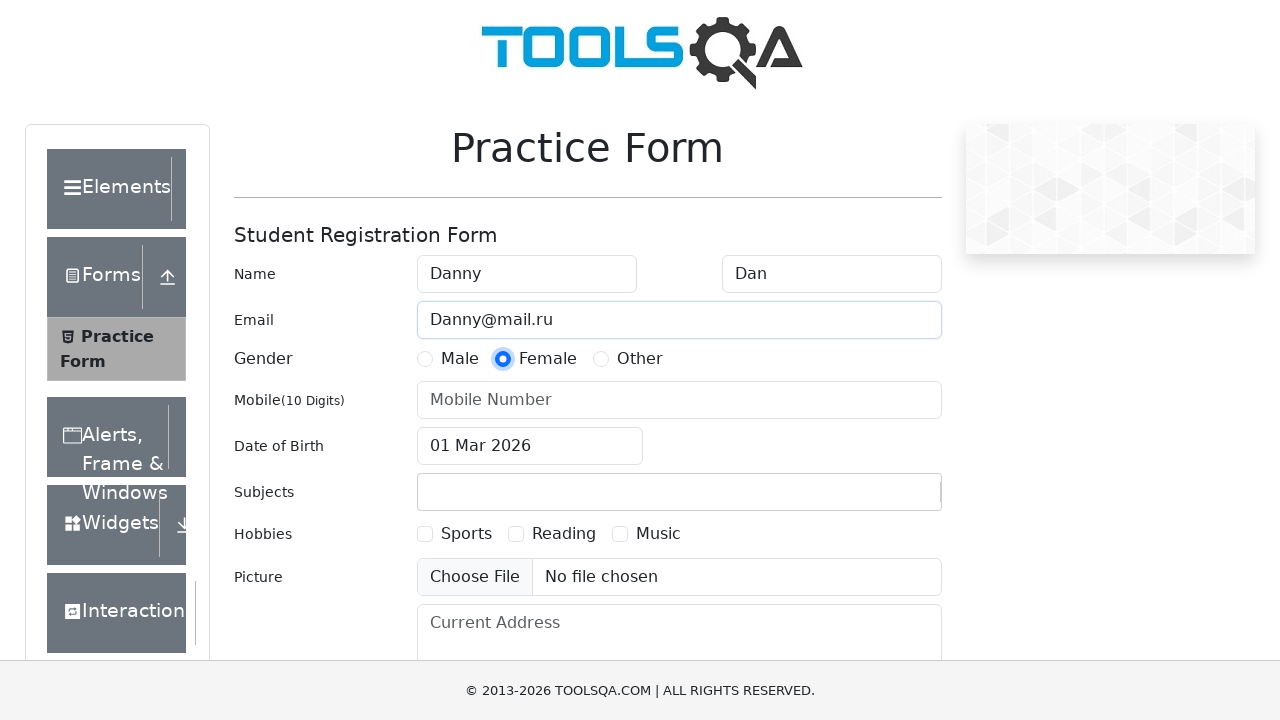

Filled phone number field with '8937170312' on #userNumber
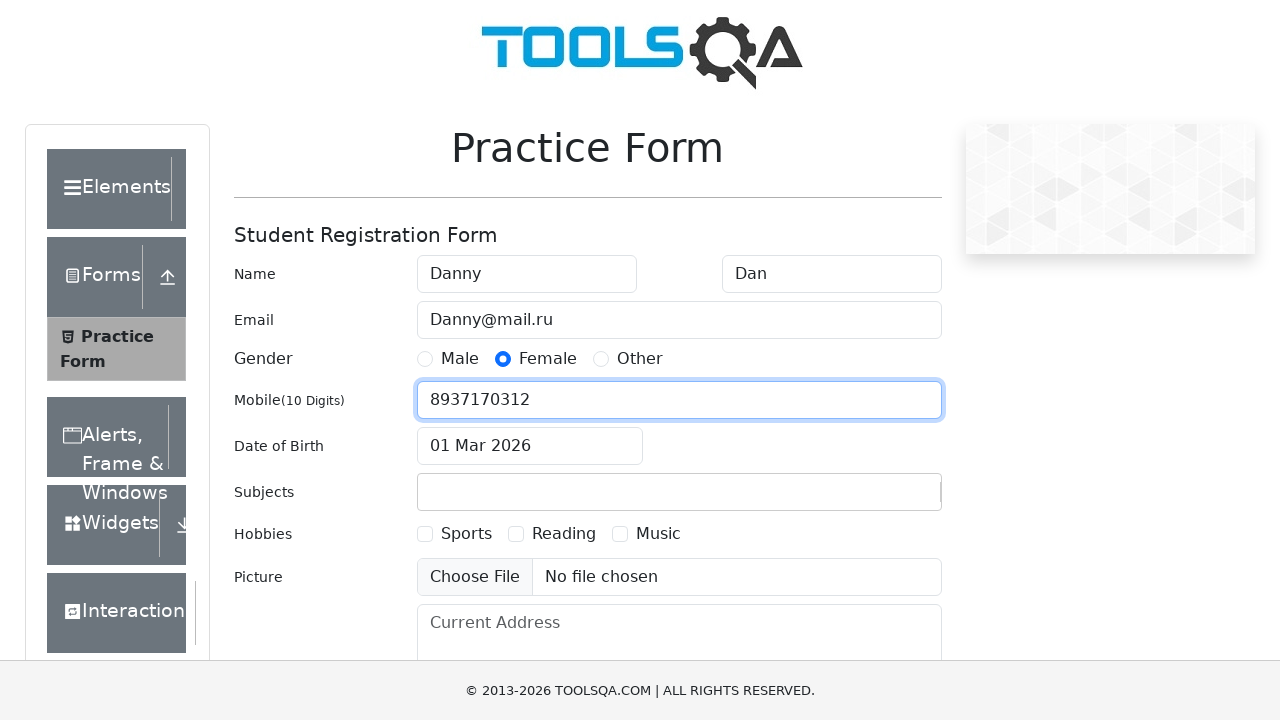

Clicked date of birth input to open date picker at (530, 446) on #dateOfBirthInput
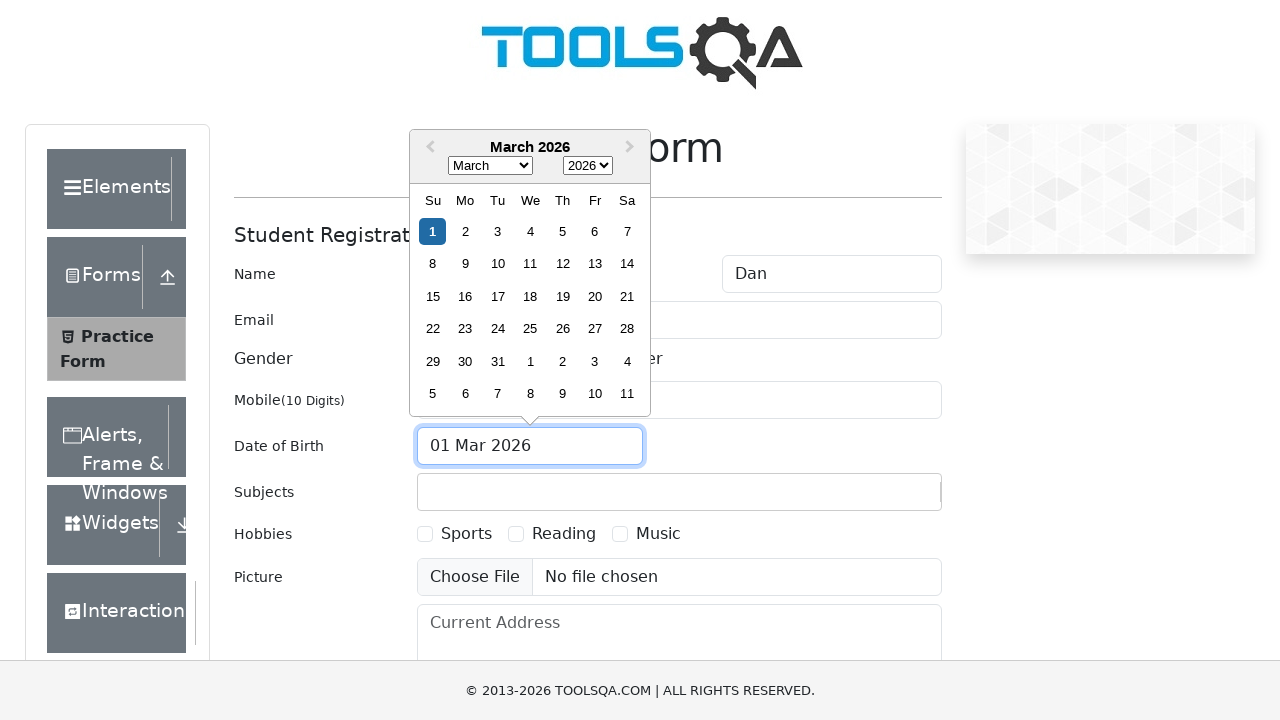

Selected July from month dropdown on .react-datepicker__month-select
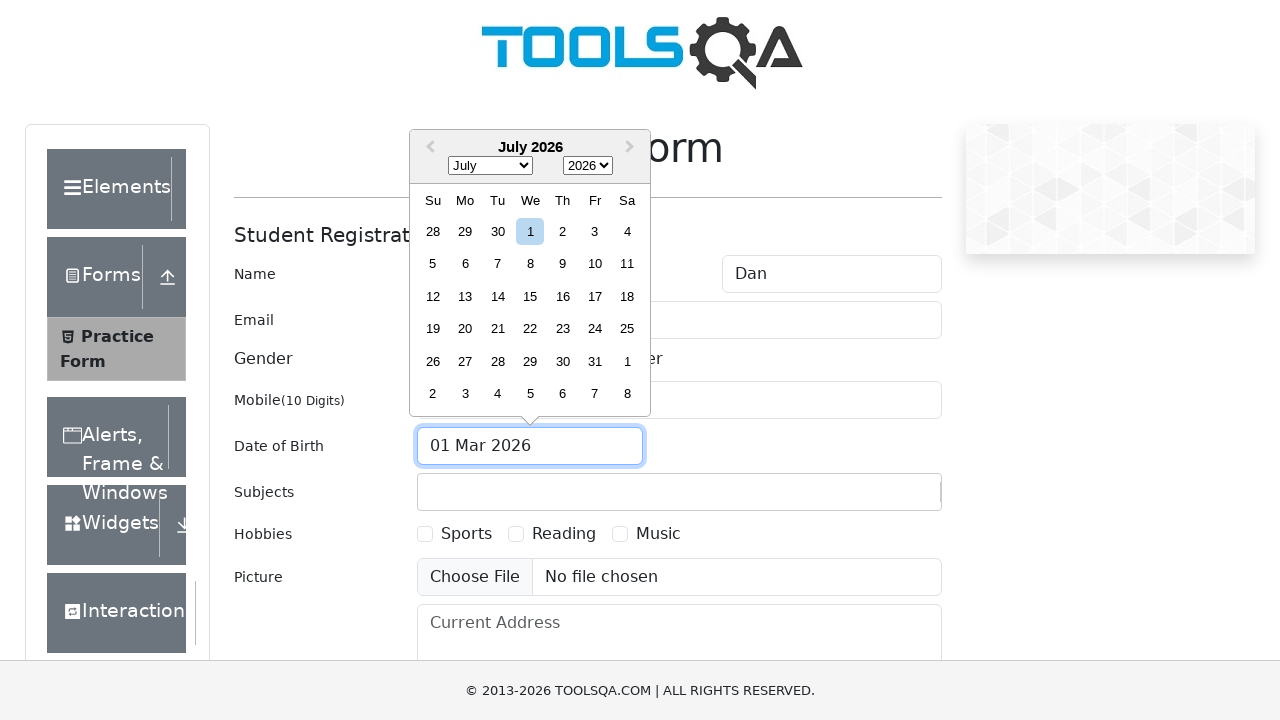

Selected 1988 from year dropdown on .react-datepicker__year-select
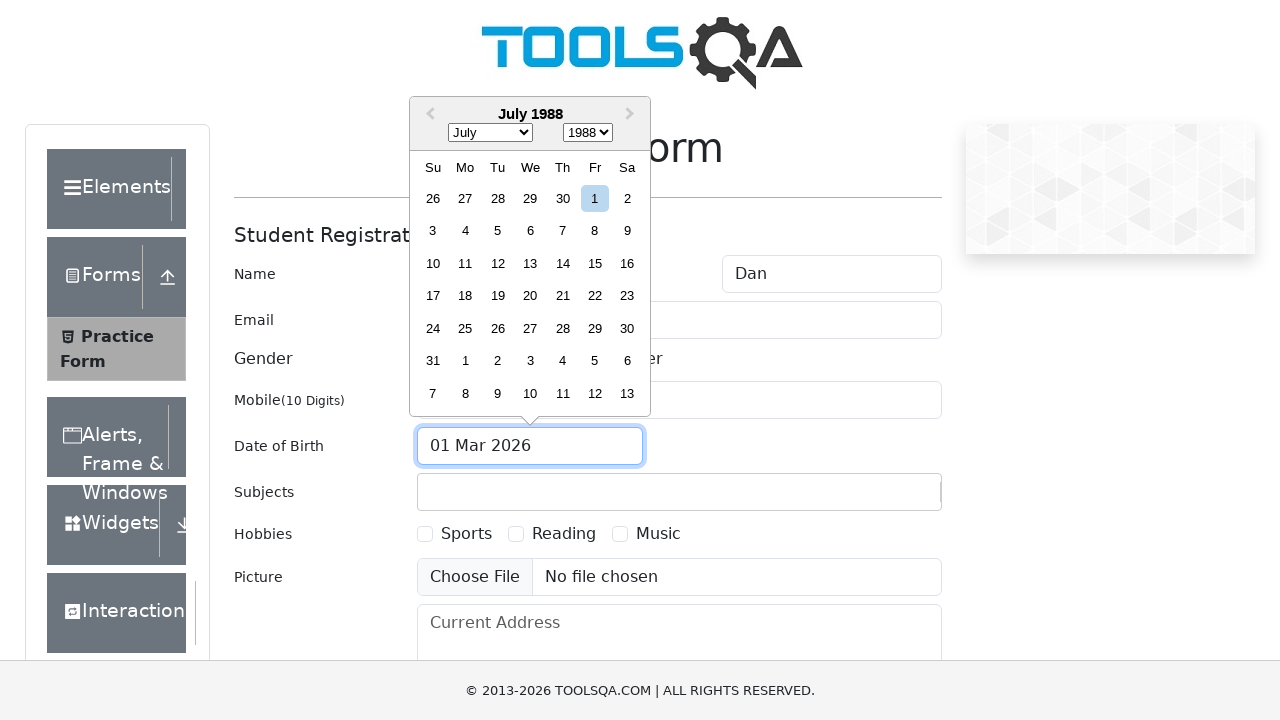

Selected 29th day from date picker at (595, 328) on .react-datepicker__day--029:not(.react-datepicker__day--outside-month)
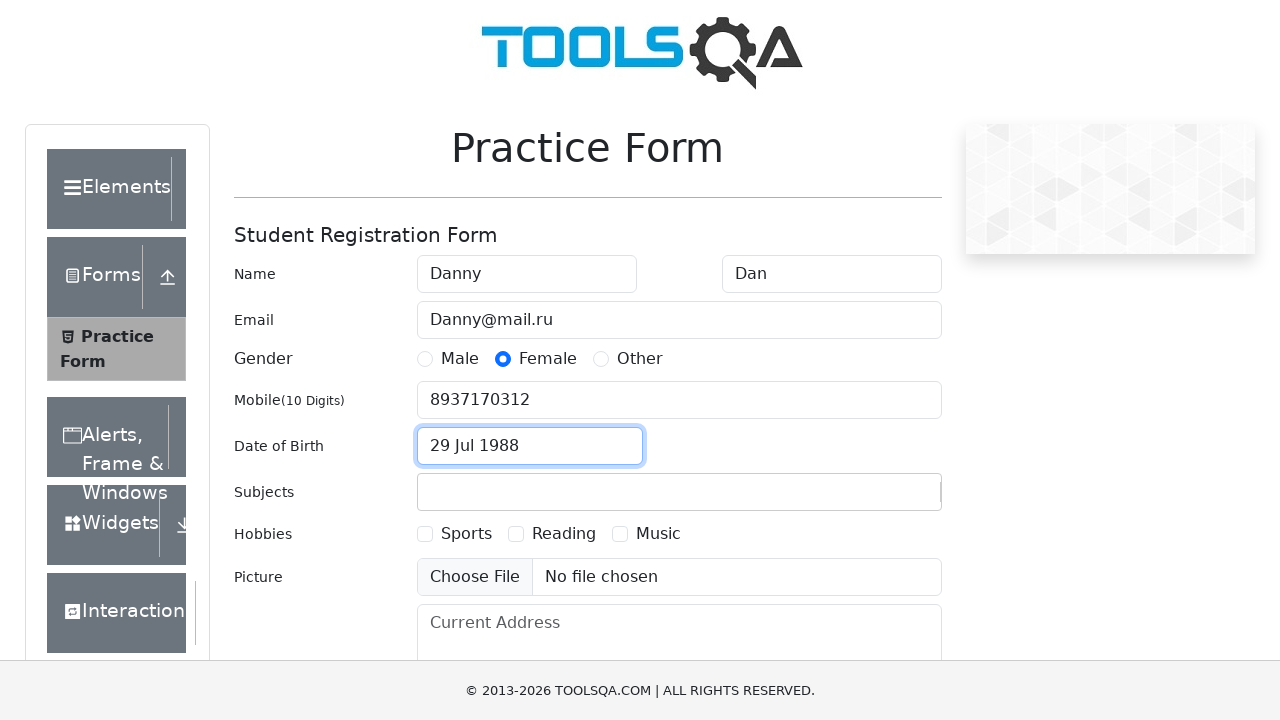

Filled subjects field with 'Maths' on #subjectsInput
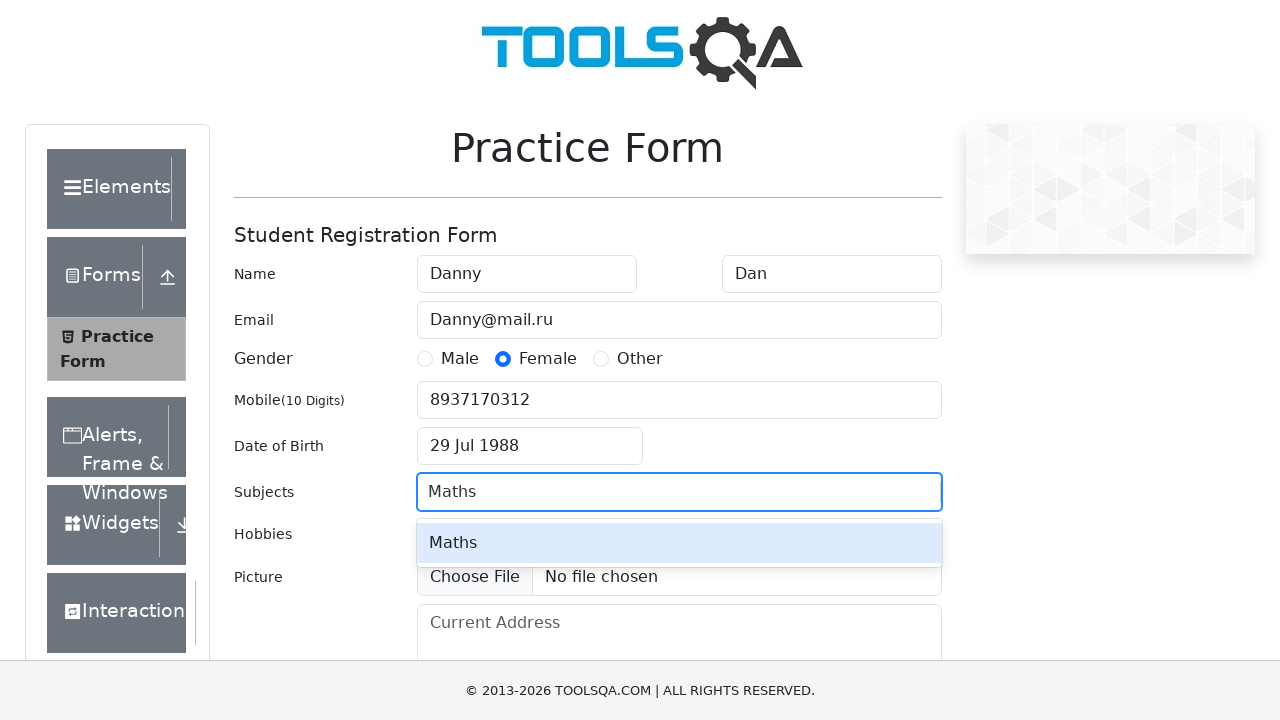

Pressed Enter to confirm subject selection on #subjectsInput
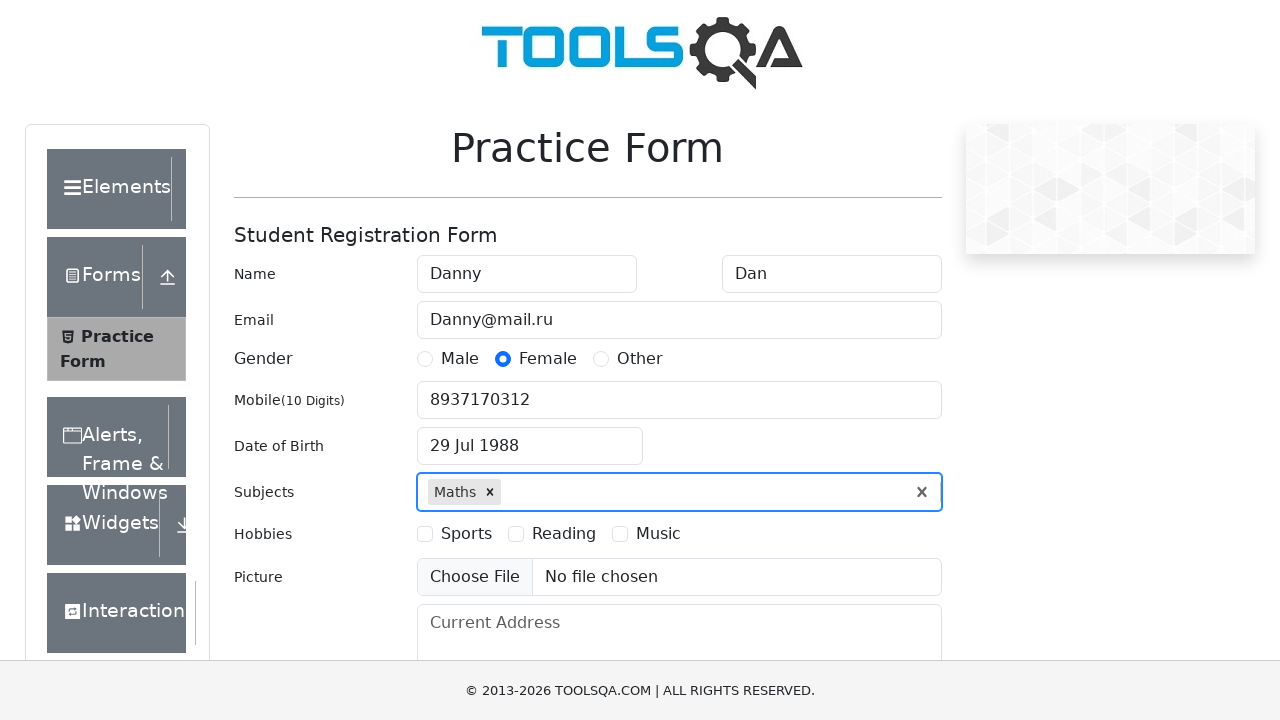

Filled current address field with '123 Test Street, Sample City' on #currentAddress
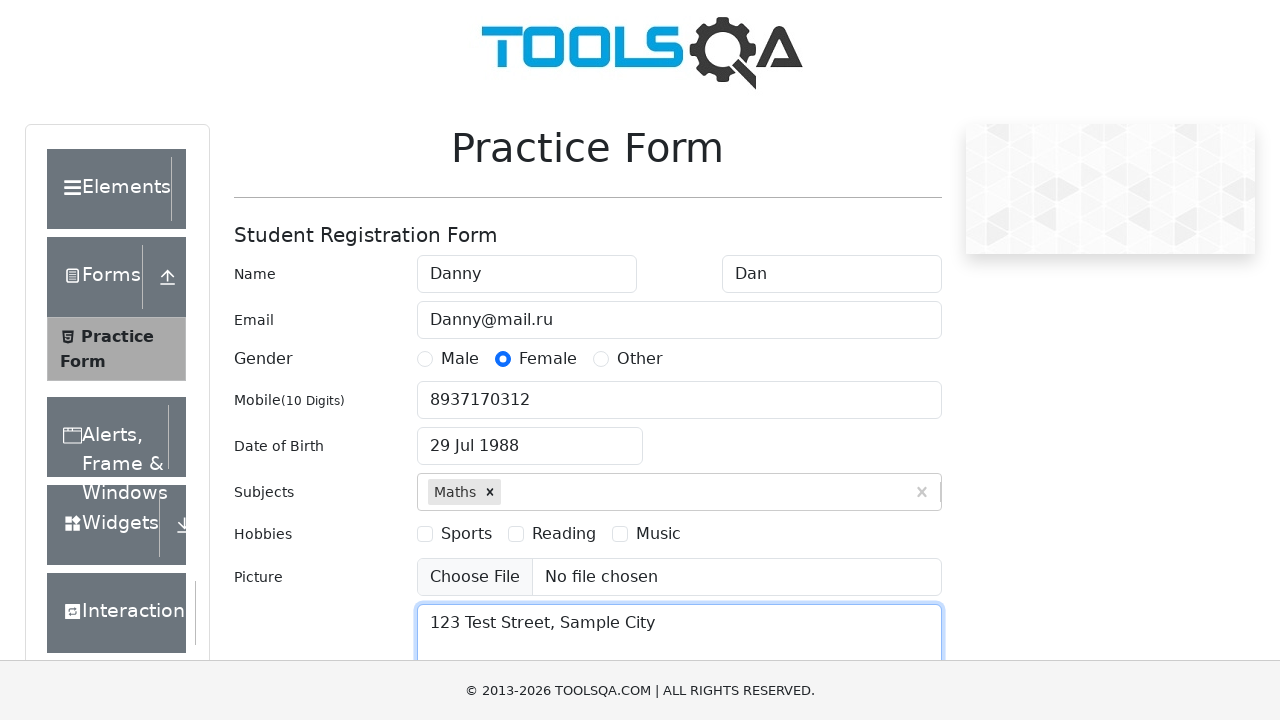

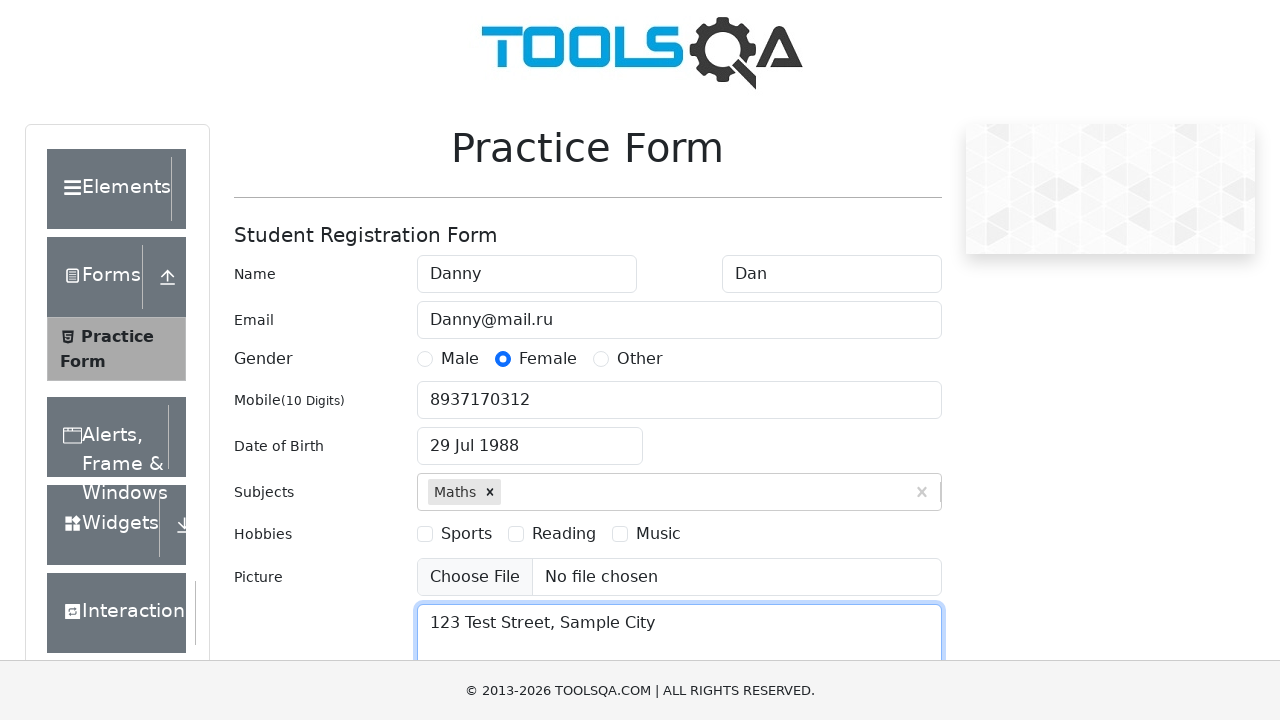